Tests visibility toggle functionality by hiding and showing a text input field using buttons

Starting URL: https://rahulshettyacademy.com/AutomationPractice/

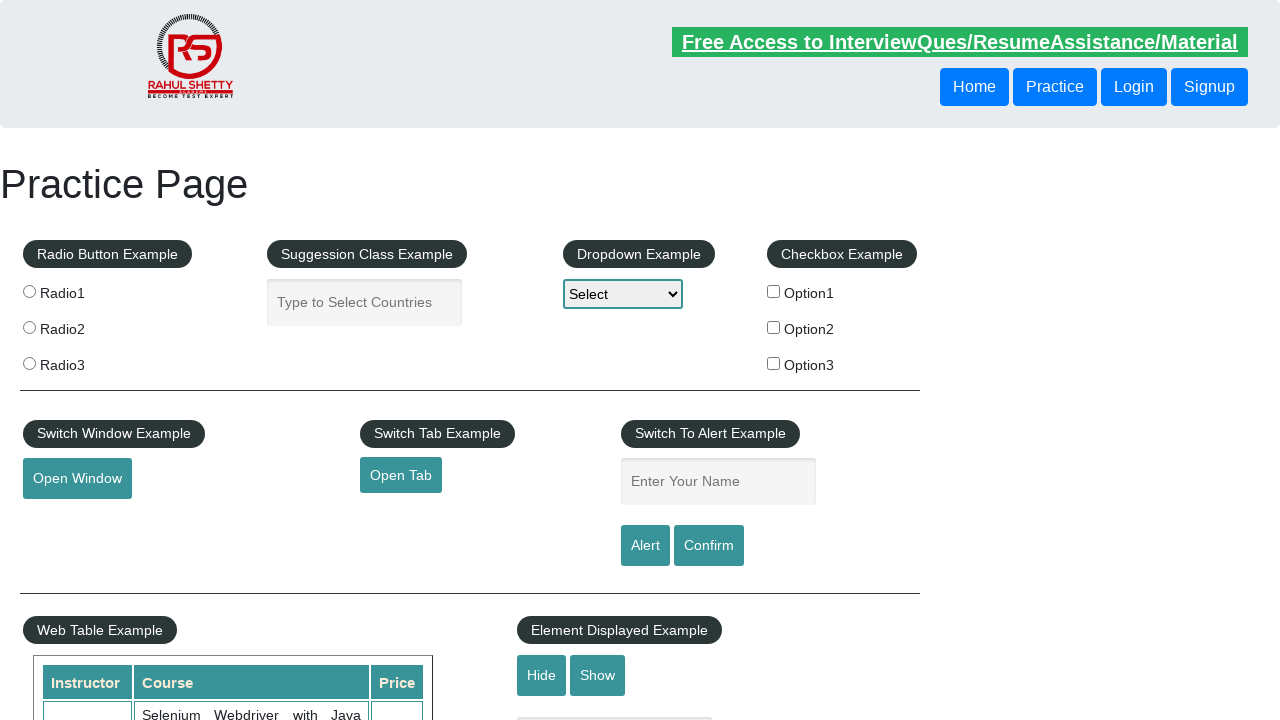

Clicked hide button to hide the text field at (542, 675) on #hide-textbox
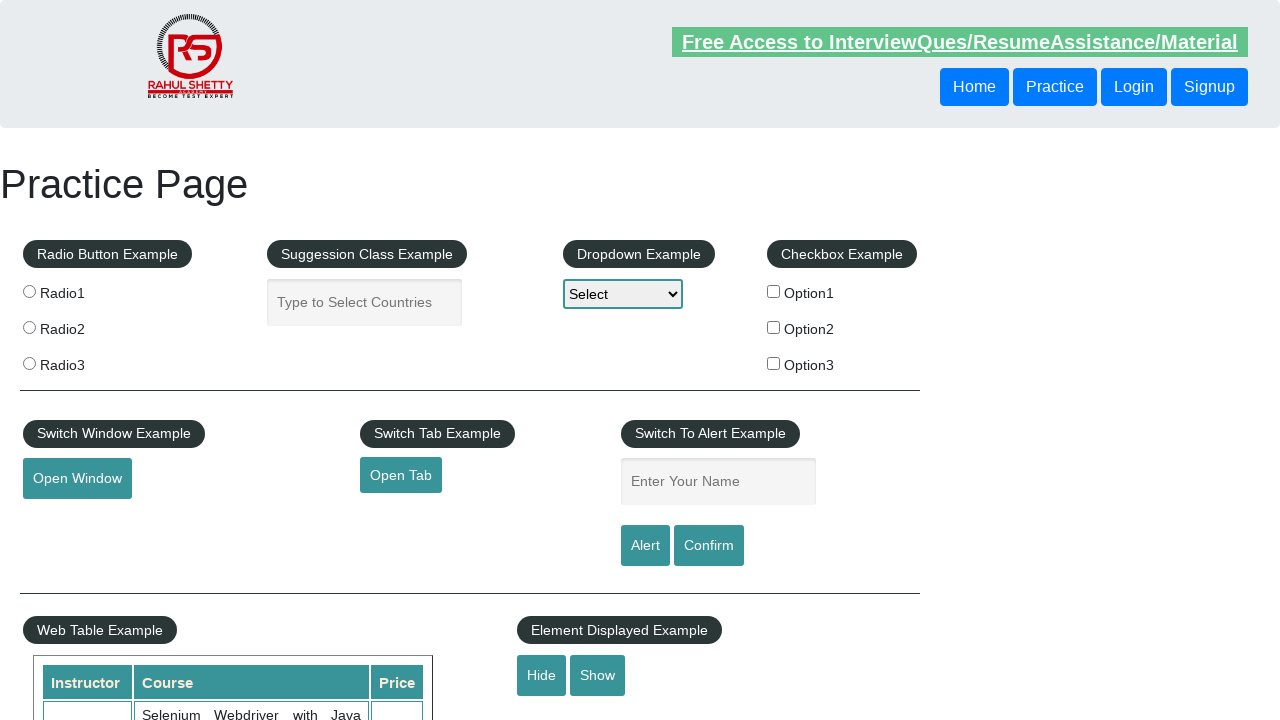

Clicked show button to display the text field at (598, 675) on #show-textbox
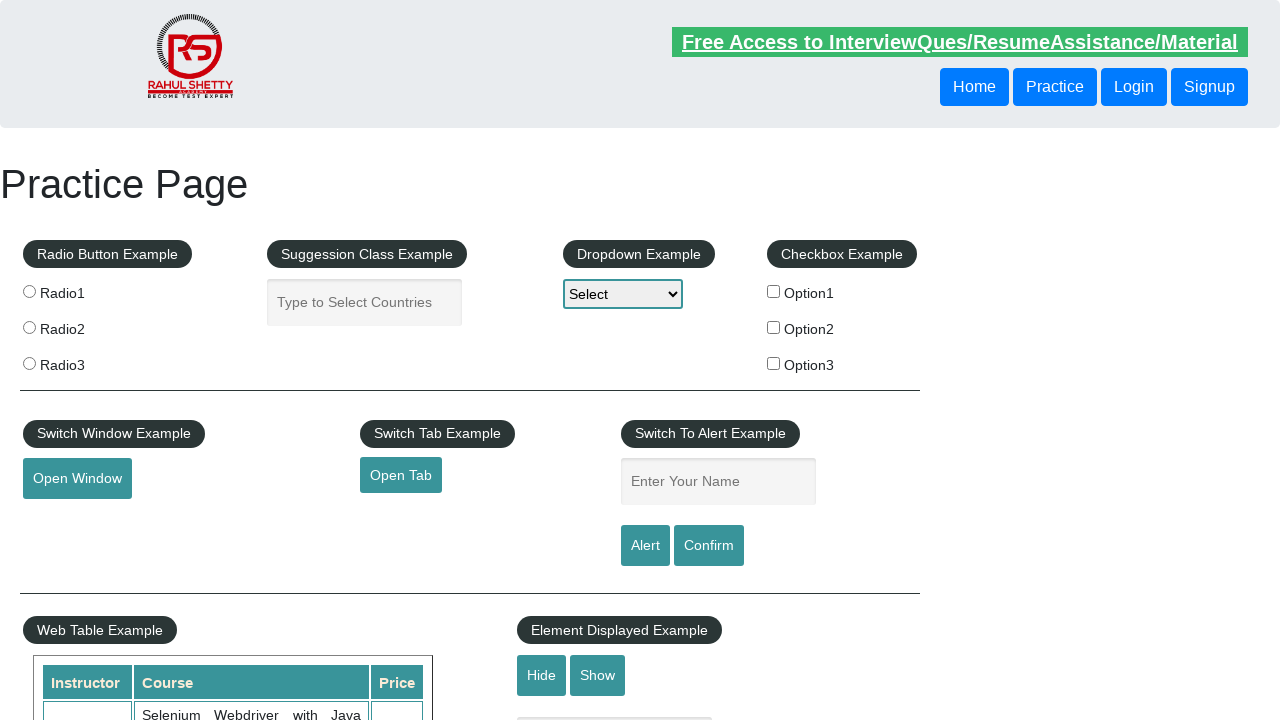

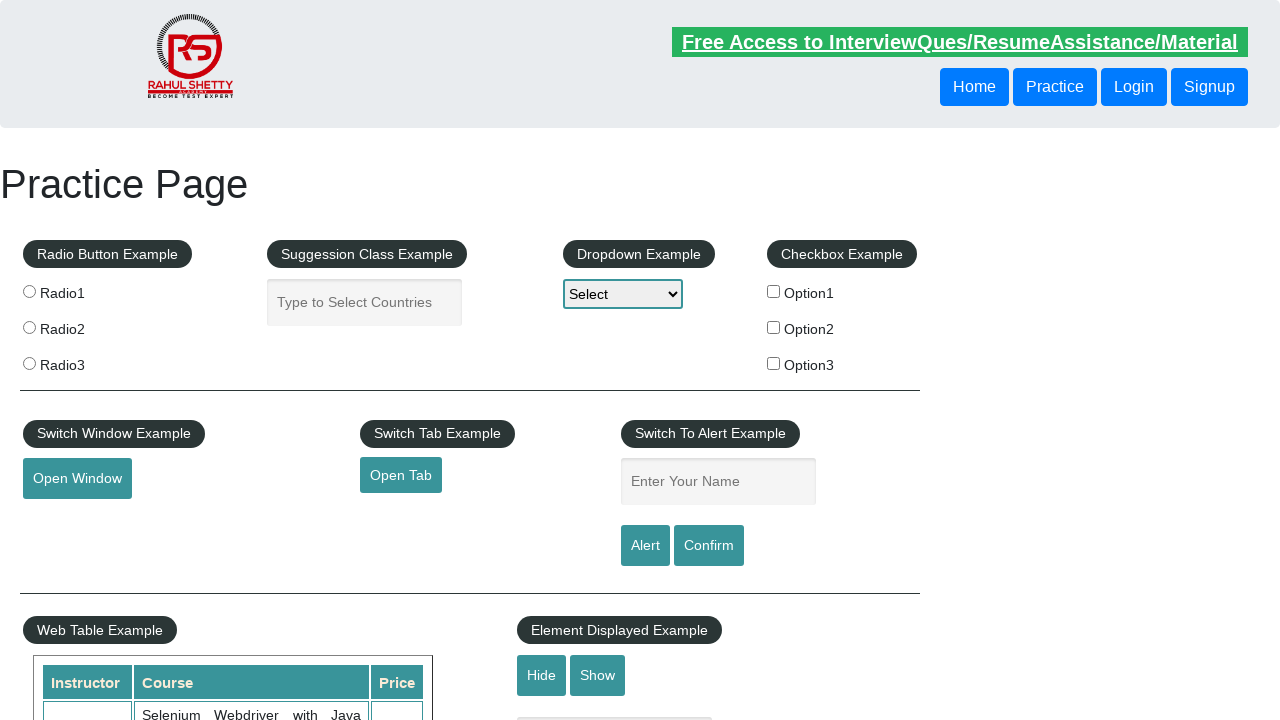